Navigates to signin page and clicks on the login field

Starting URL: https://rediff.com

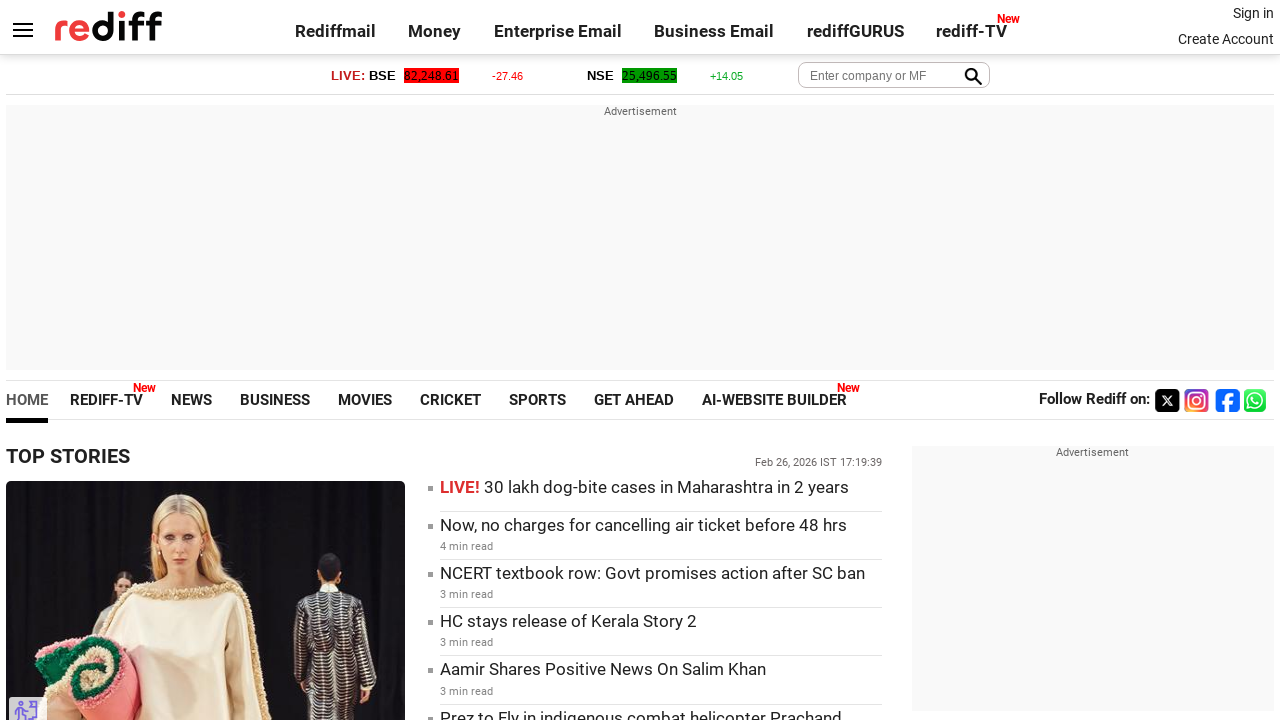

Navigated to https://rediff.com
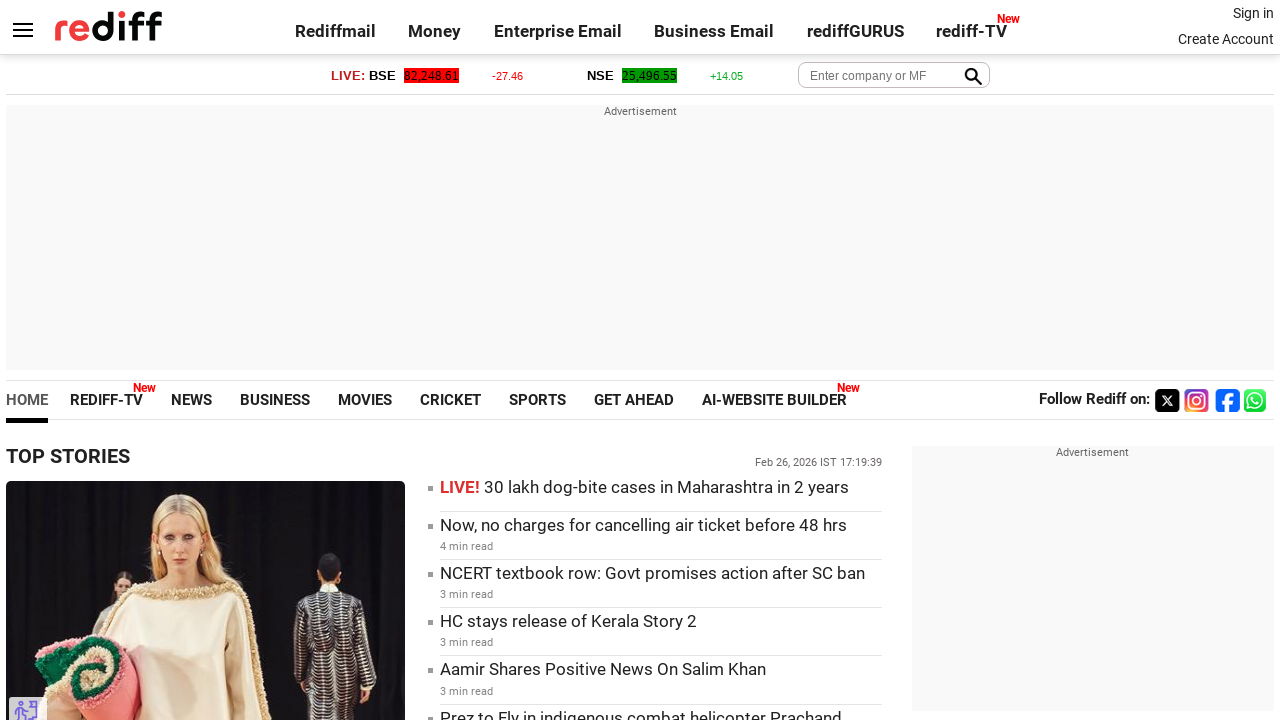

Clicked on signin link at (1253, 13) on .signin
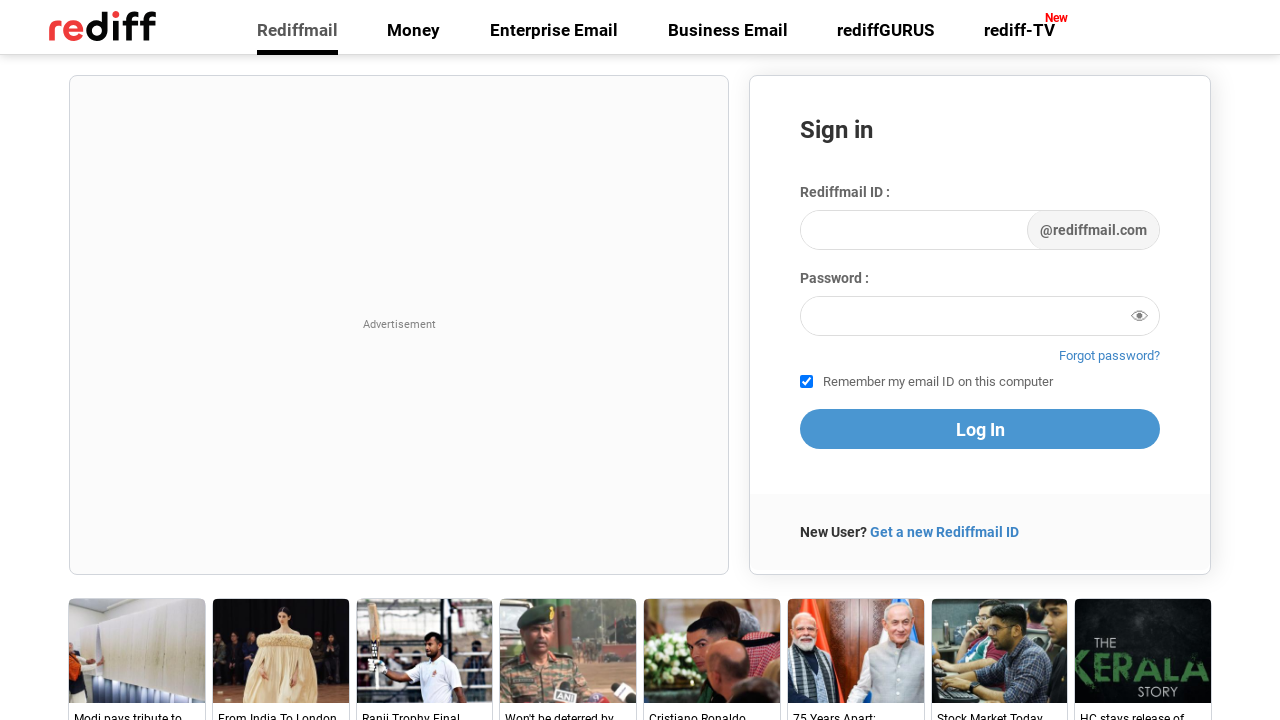

Clicked on login field at (914, 230) on #login1
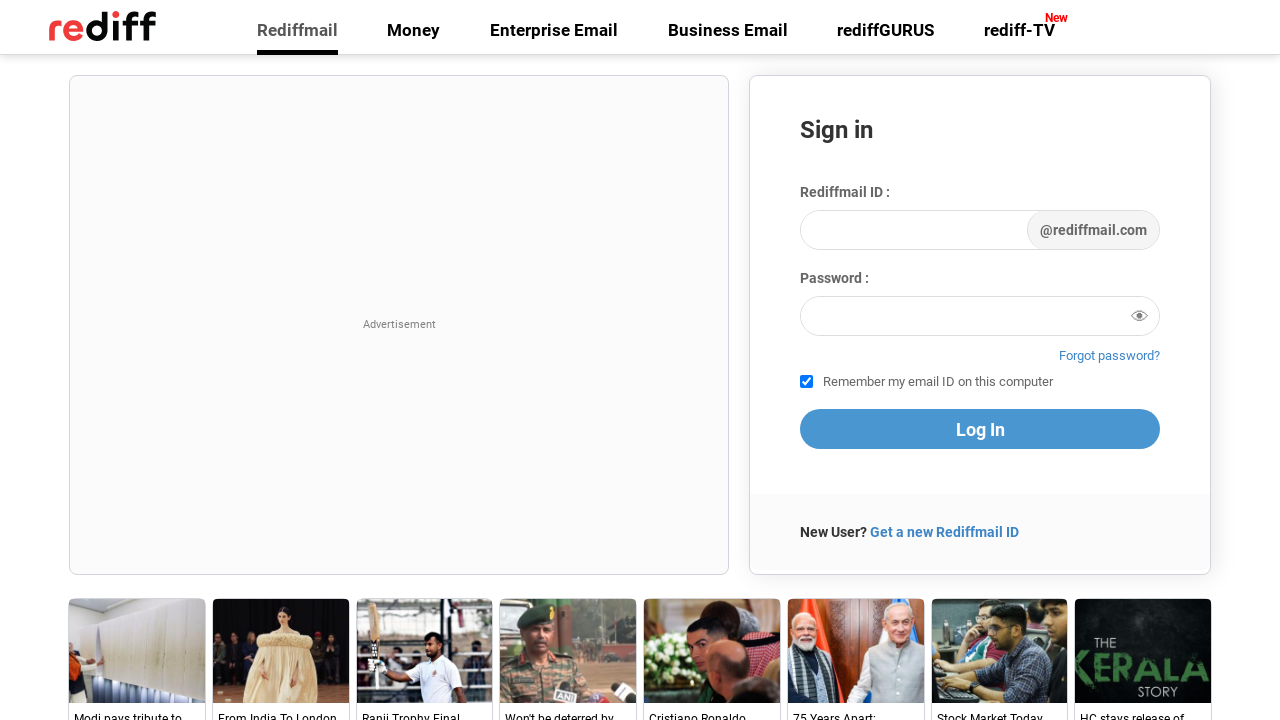

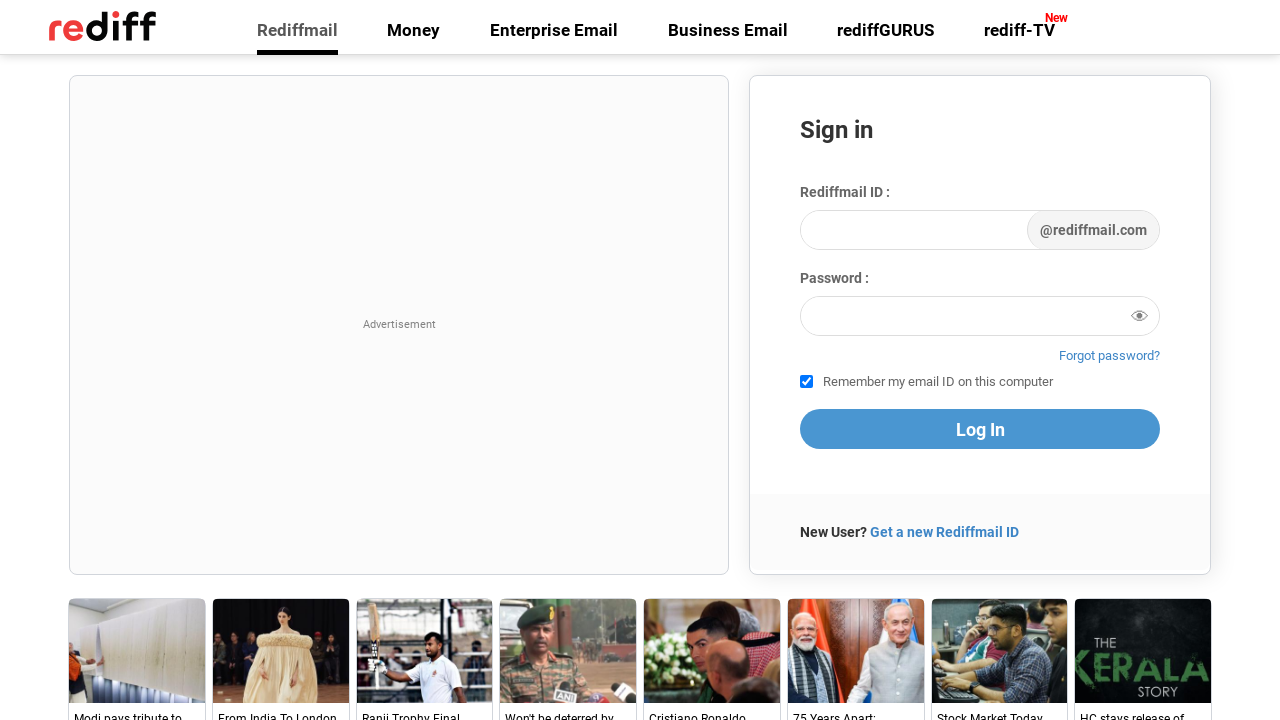